Navigates to Radio Button section and verifies the URL contains '/radio-button'

Starting URL: https://demoqa.com/elements

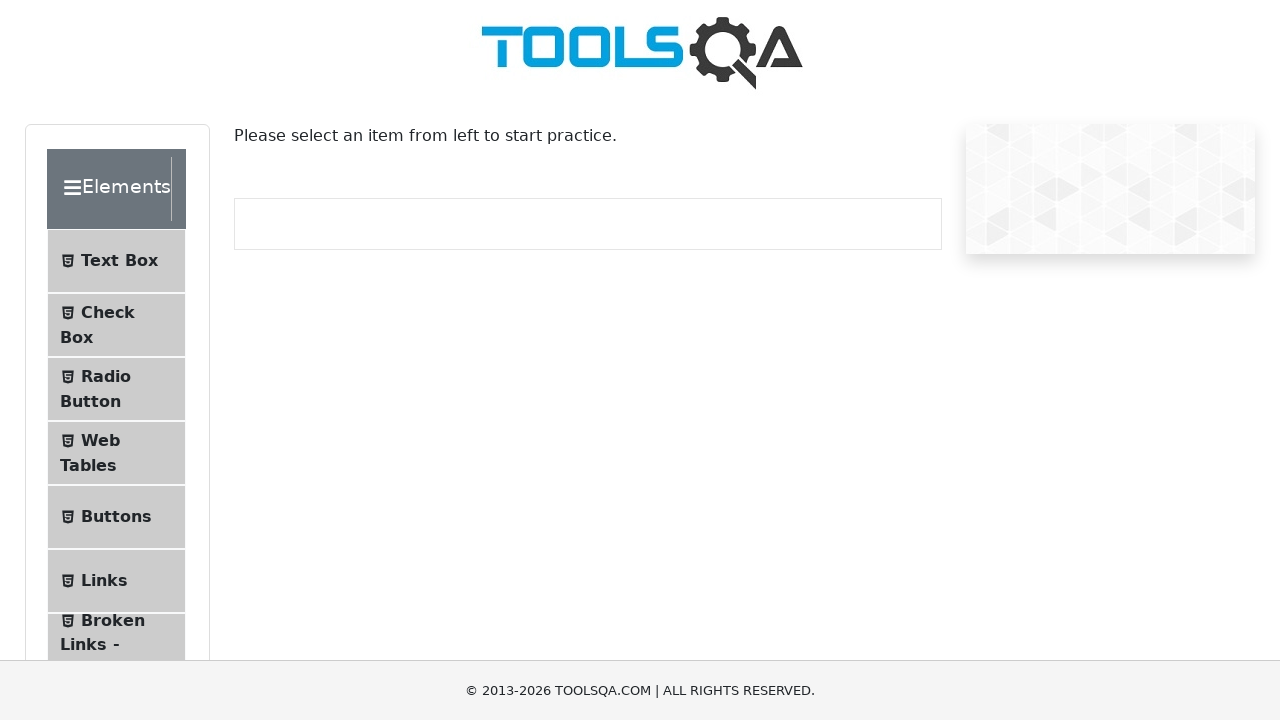

Clicked on Radio Button menu item at (116, 389) on li >> internal:has-text="Radio Button"i
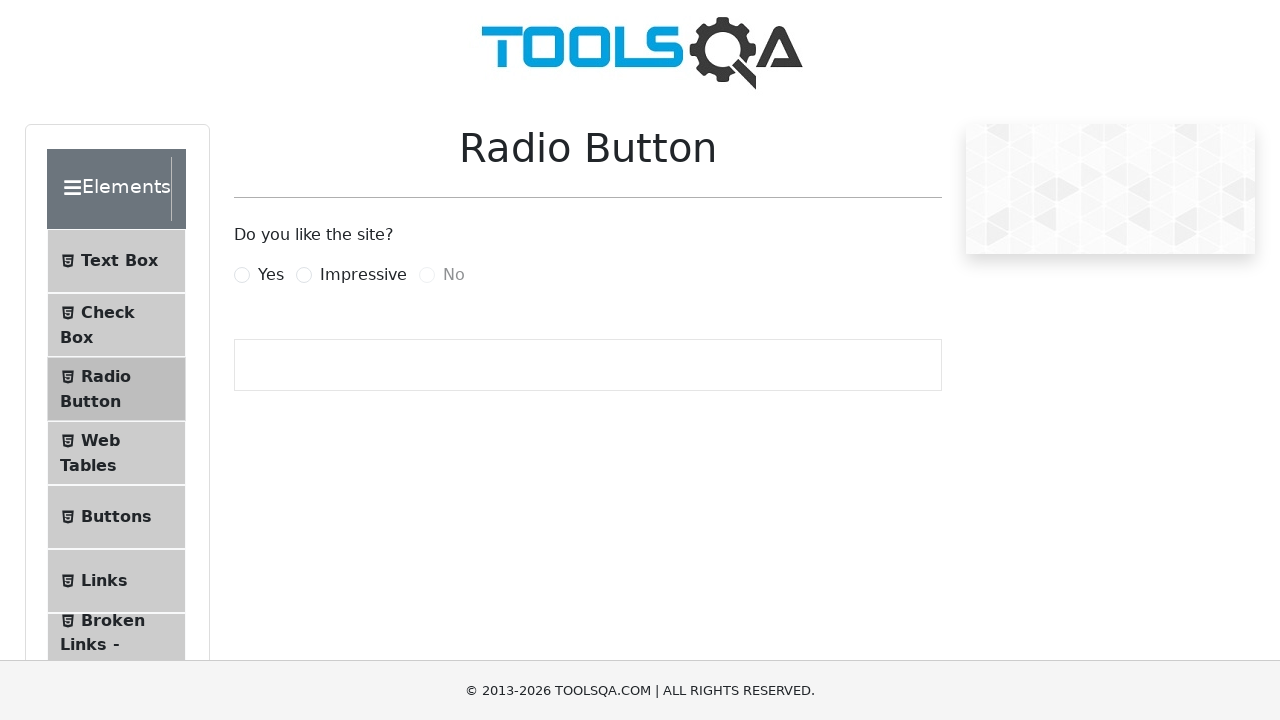

Verified URL contains '/radio-button'
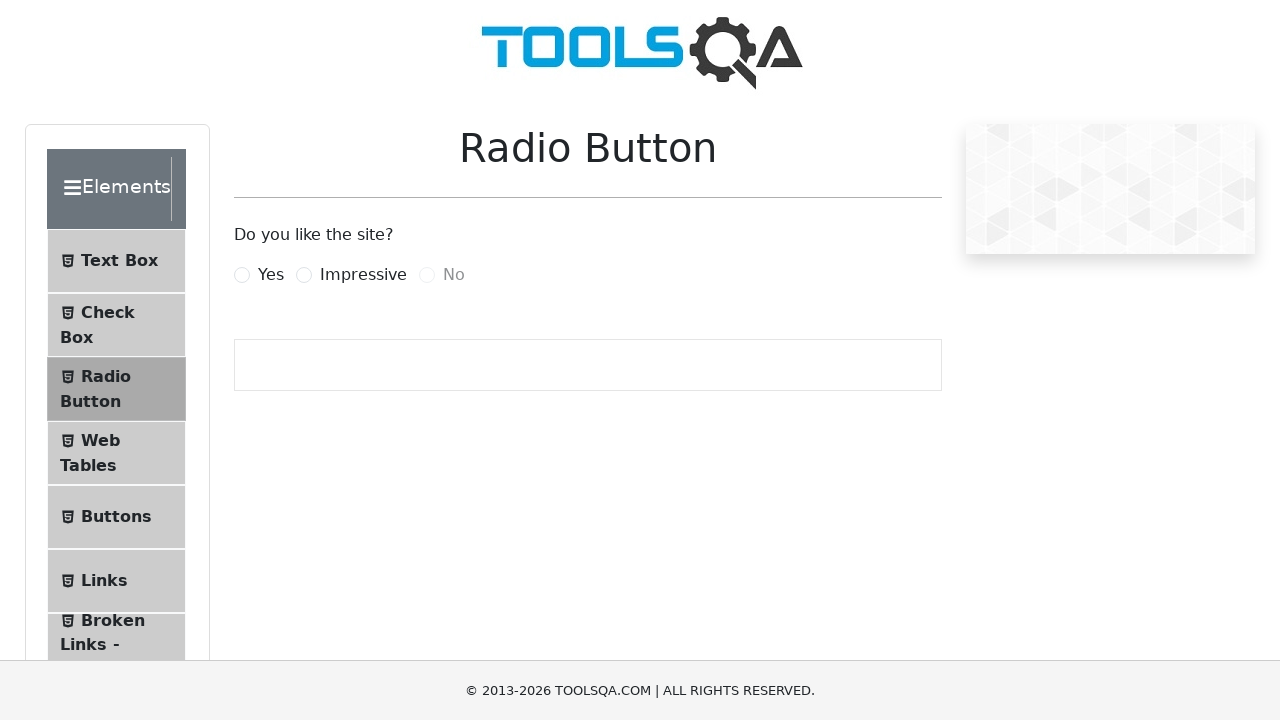

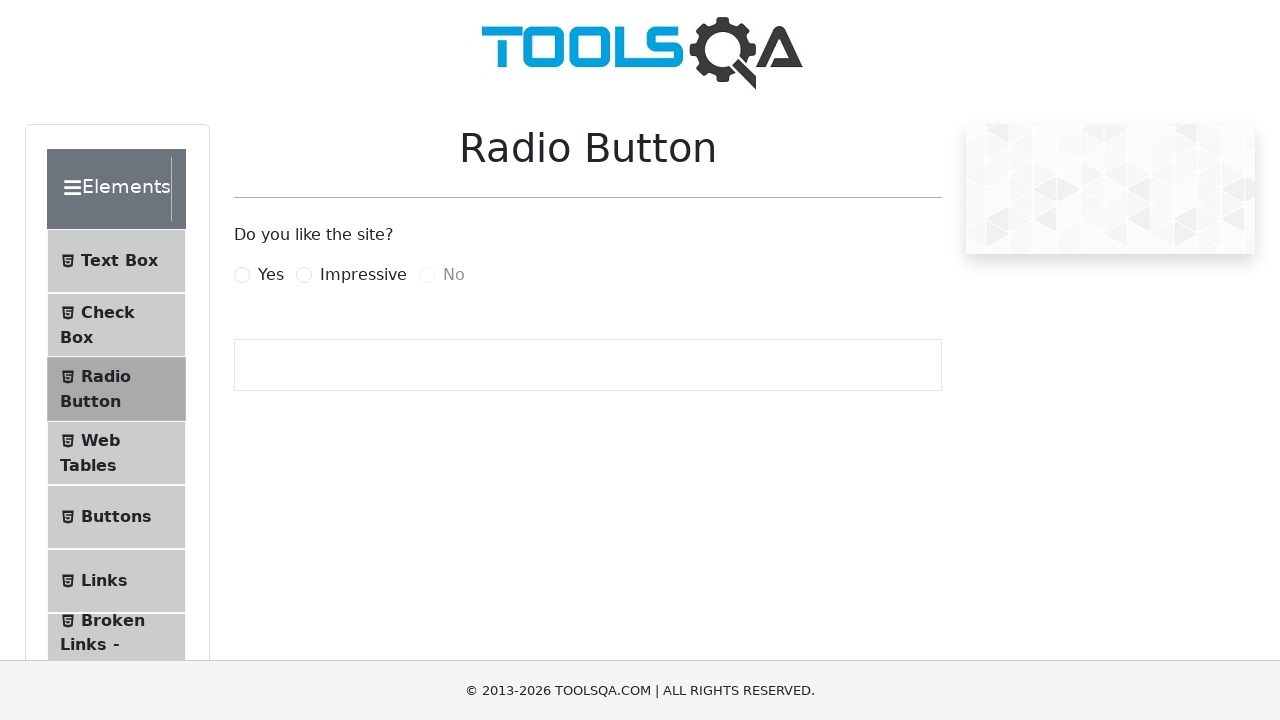